Scrolls down on the Selenium downloads page and clicks a link at the bottom of the page

Starting URL: https://www.selenium.dev/downloads/

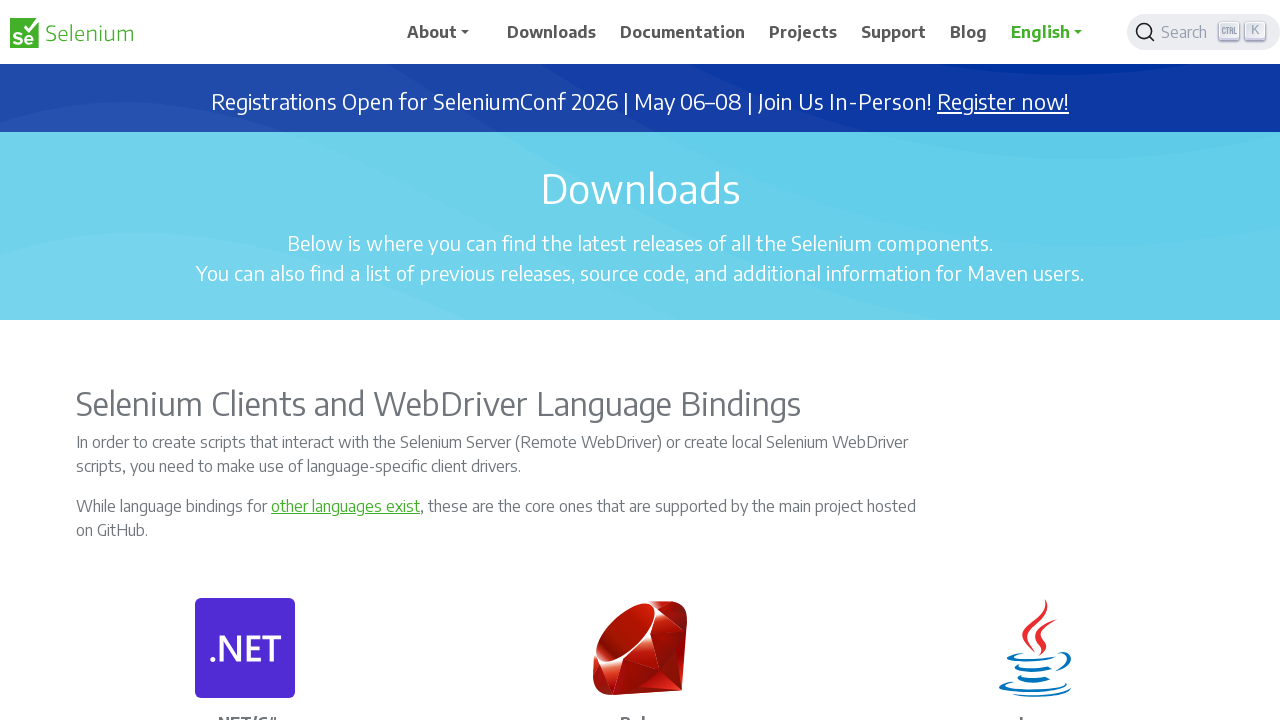

Scrolled down to position 3300 on the Selenium downloads page
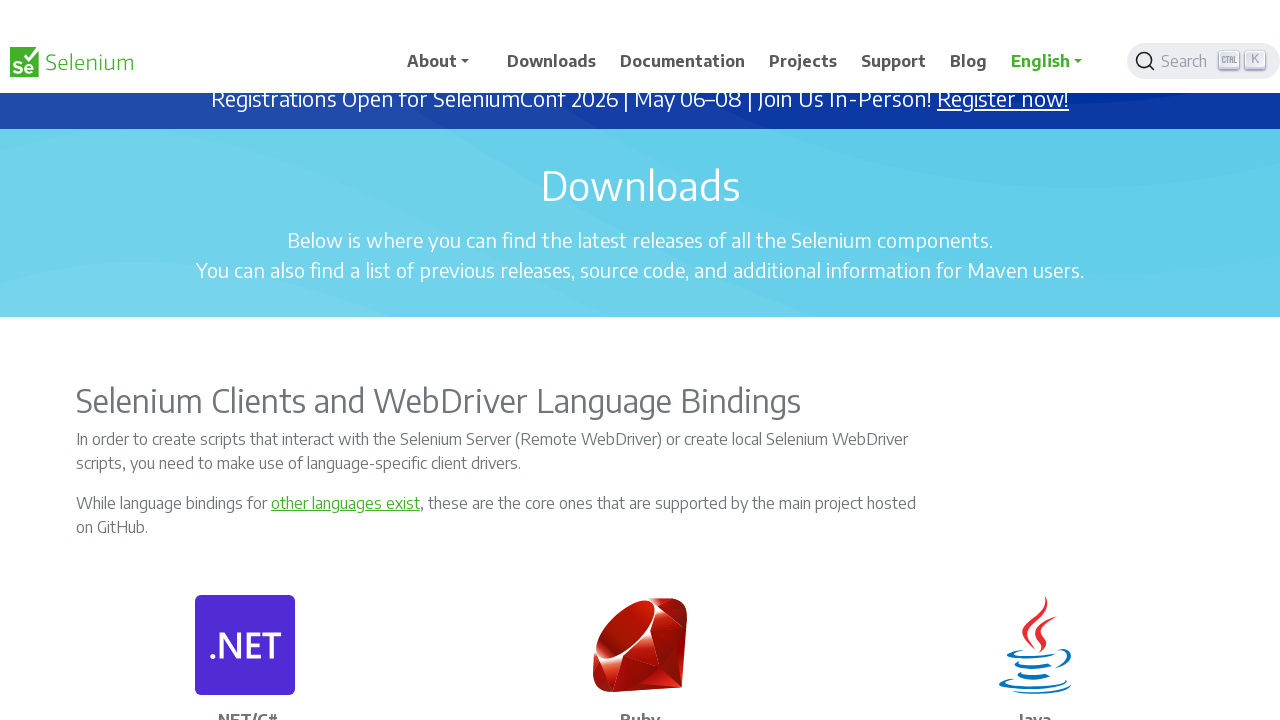

Waited 3 seconds for page to settle after scrolling
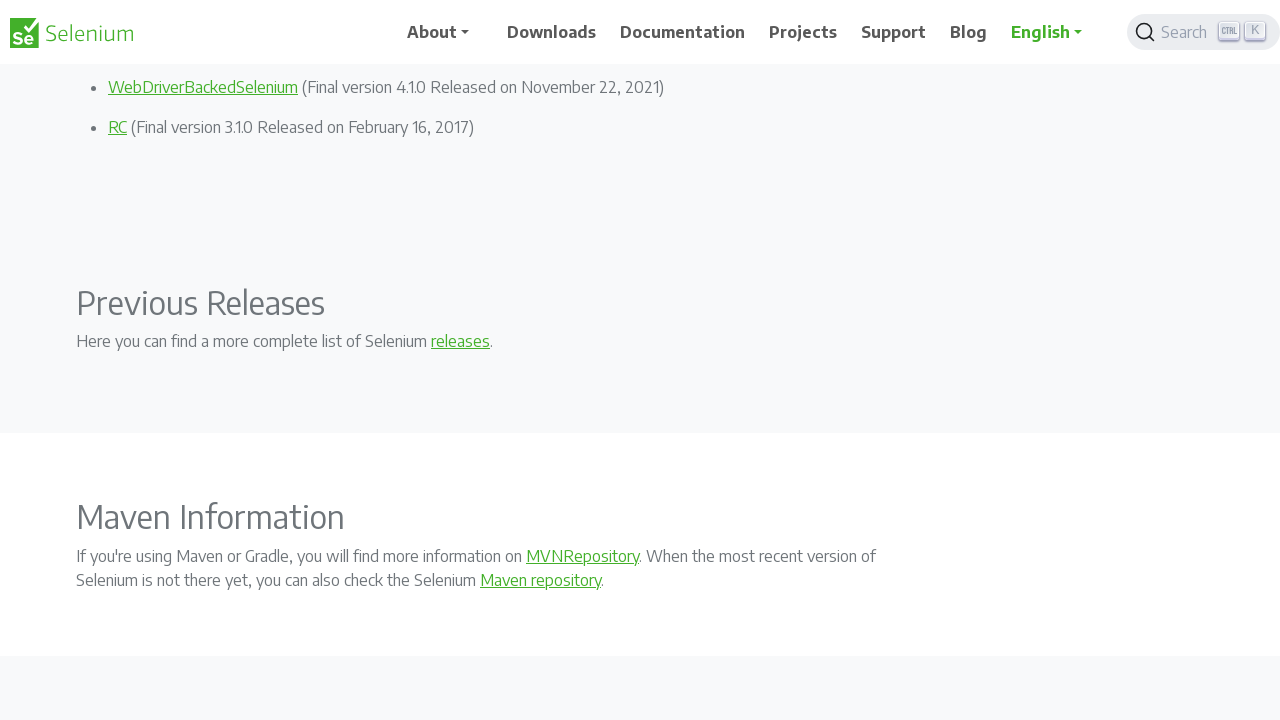

Clicked link at the bottom of the Selenium downloads page at (460, 341) on xpath=/html/body/div/main/div[9]/div/div/p[1]/a
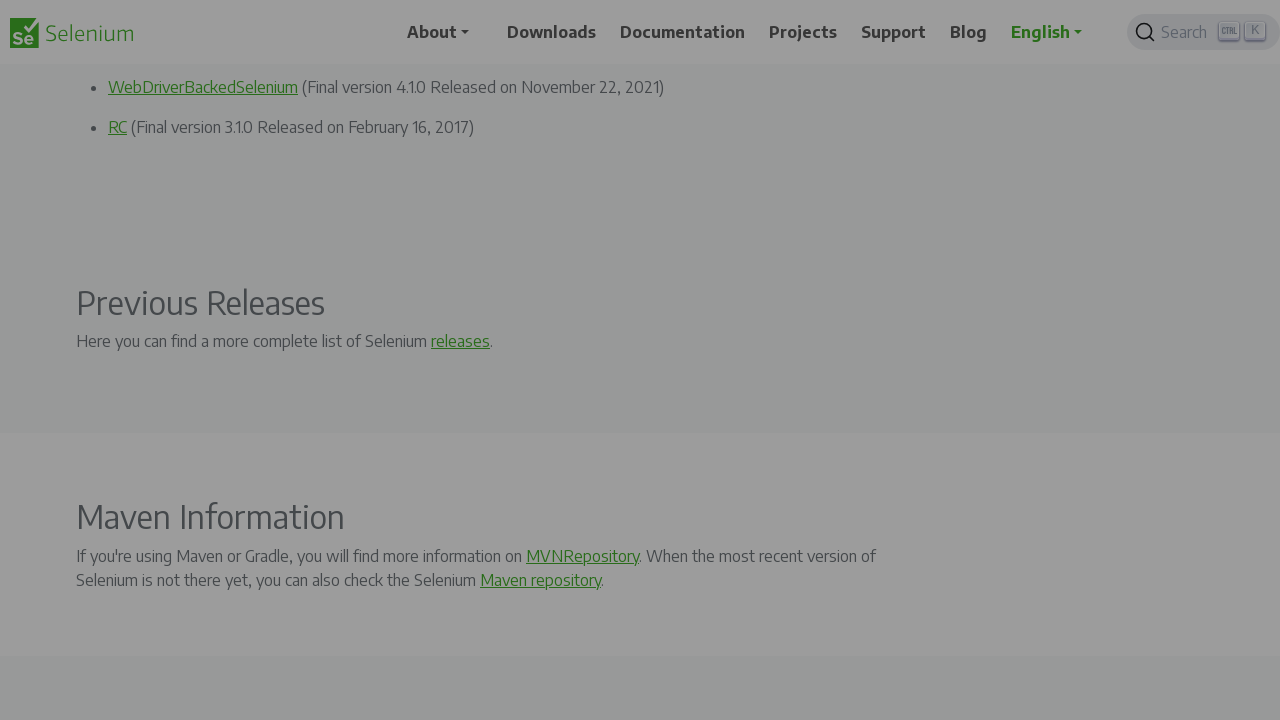

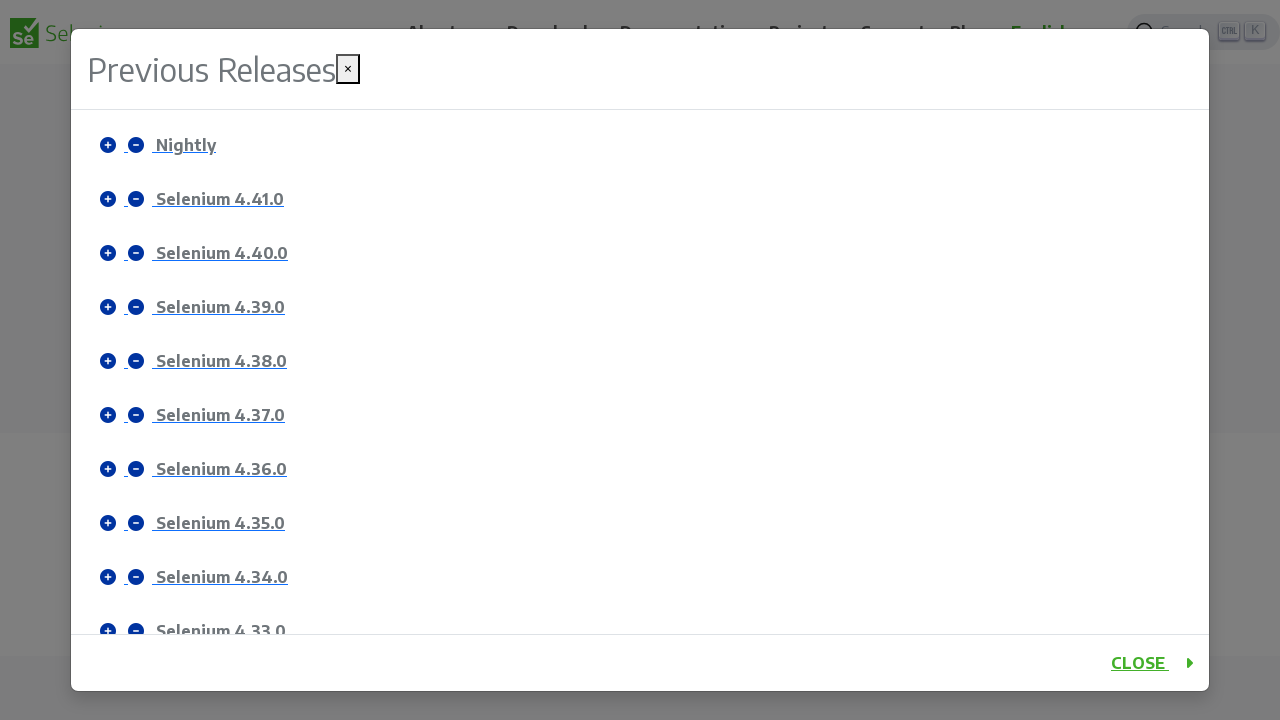